Tests working with complex objects by clicking a create user button and extracting user data via page.evaluate

Starting URL: https://osstep.github.io/evaluate

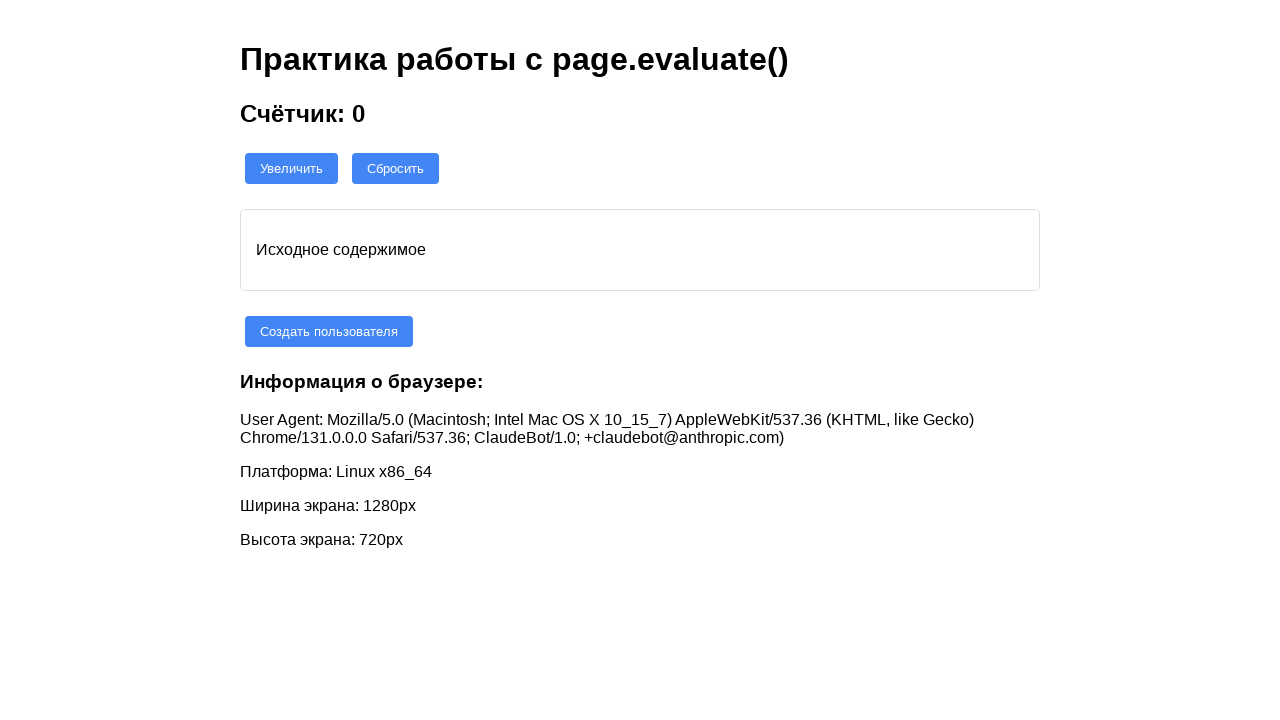

Clicked create user button at (329, 331) on #create-user
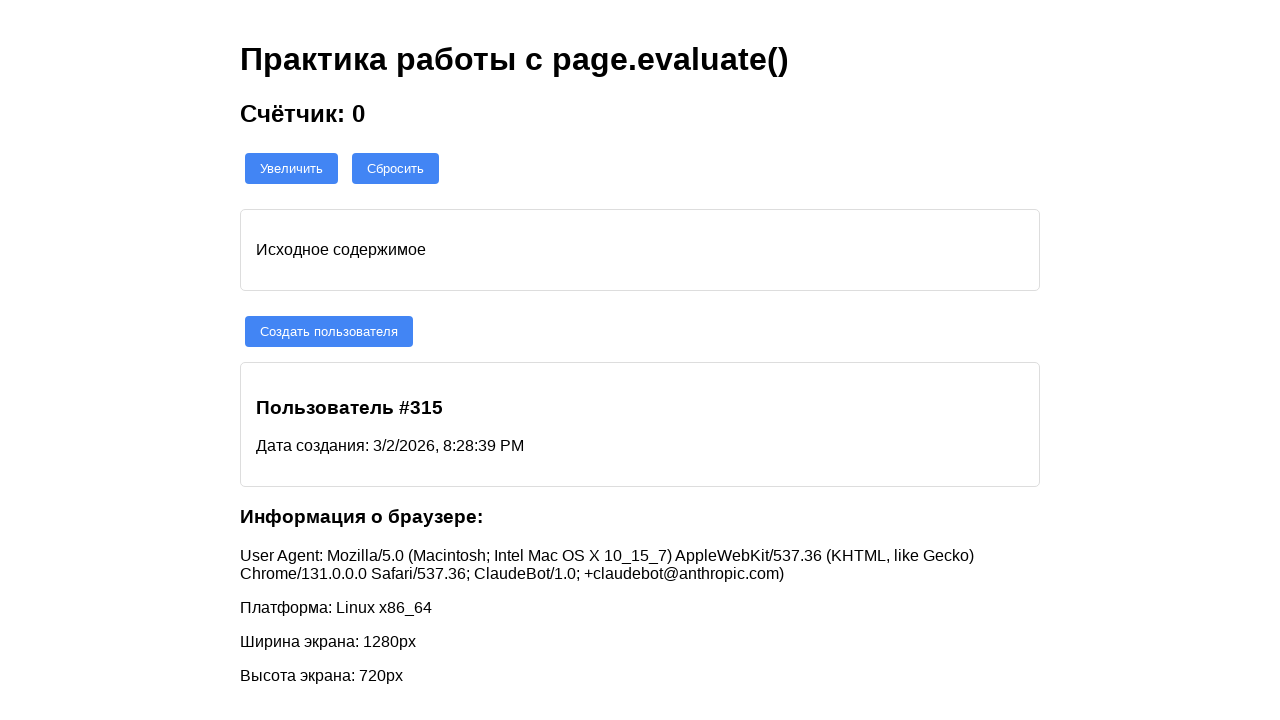

User card appeared on the page
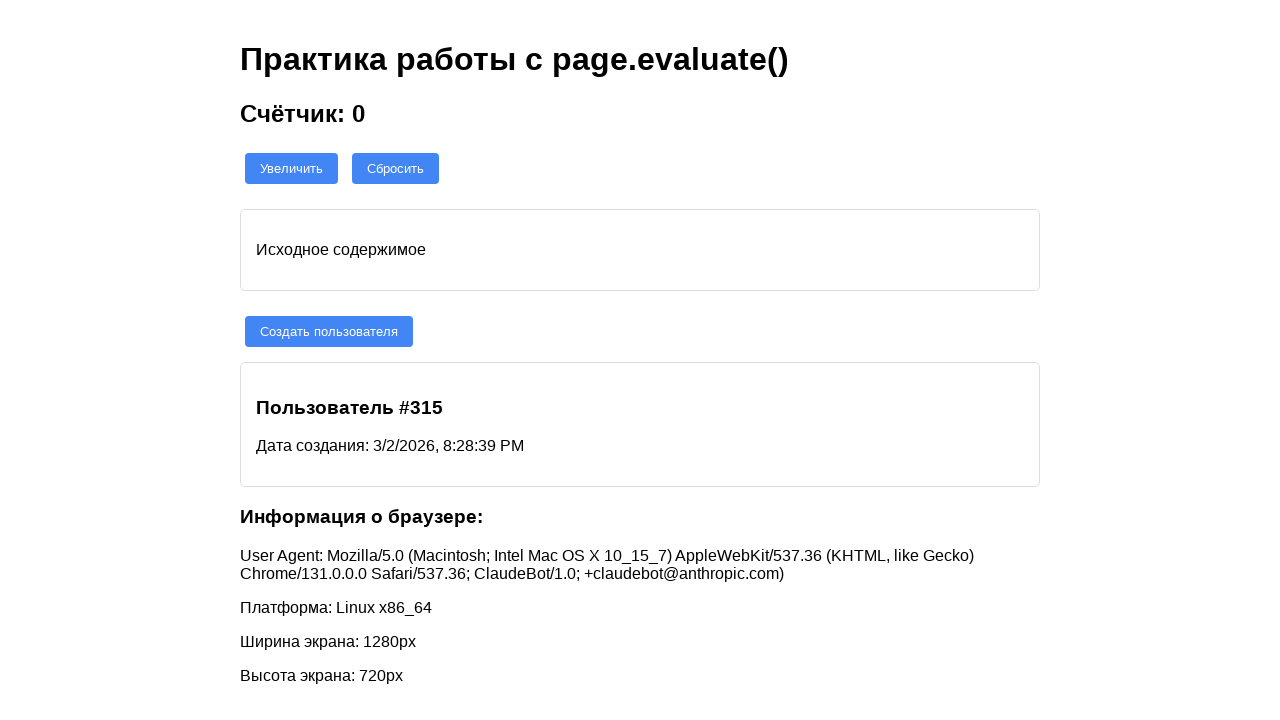

Extracted user data via page.evaluate (title, date, and background color)
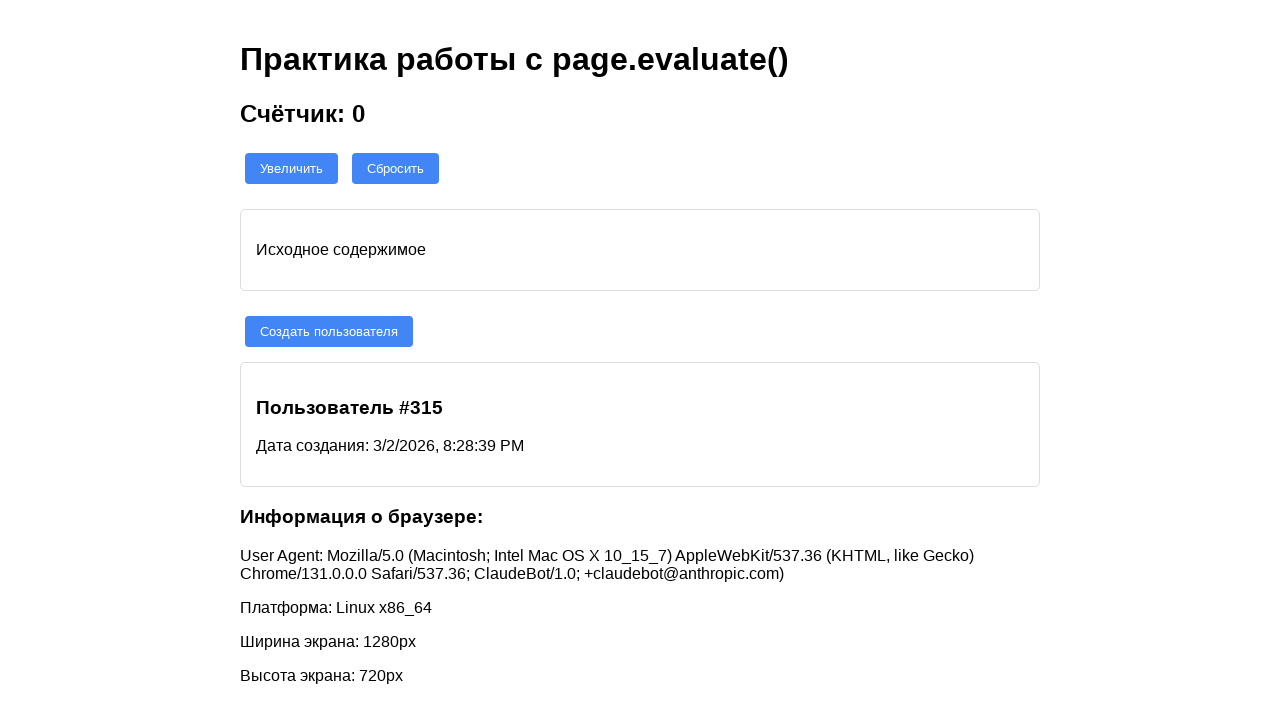

Verified that user data is not null
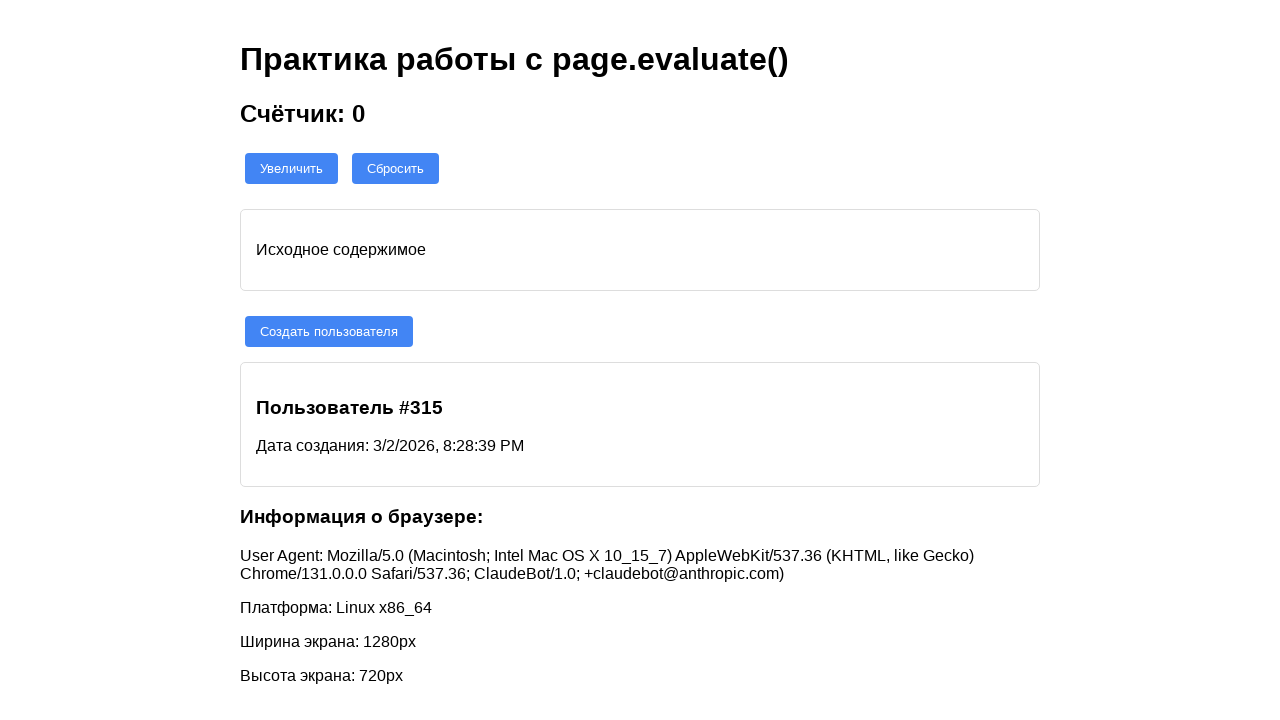

Verified user title contains 'Пользователь #'
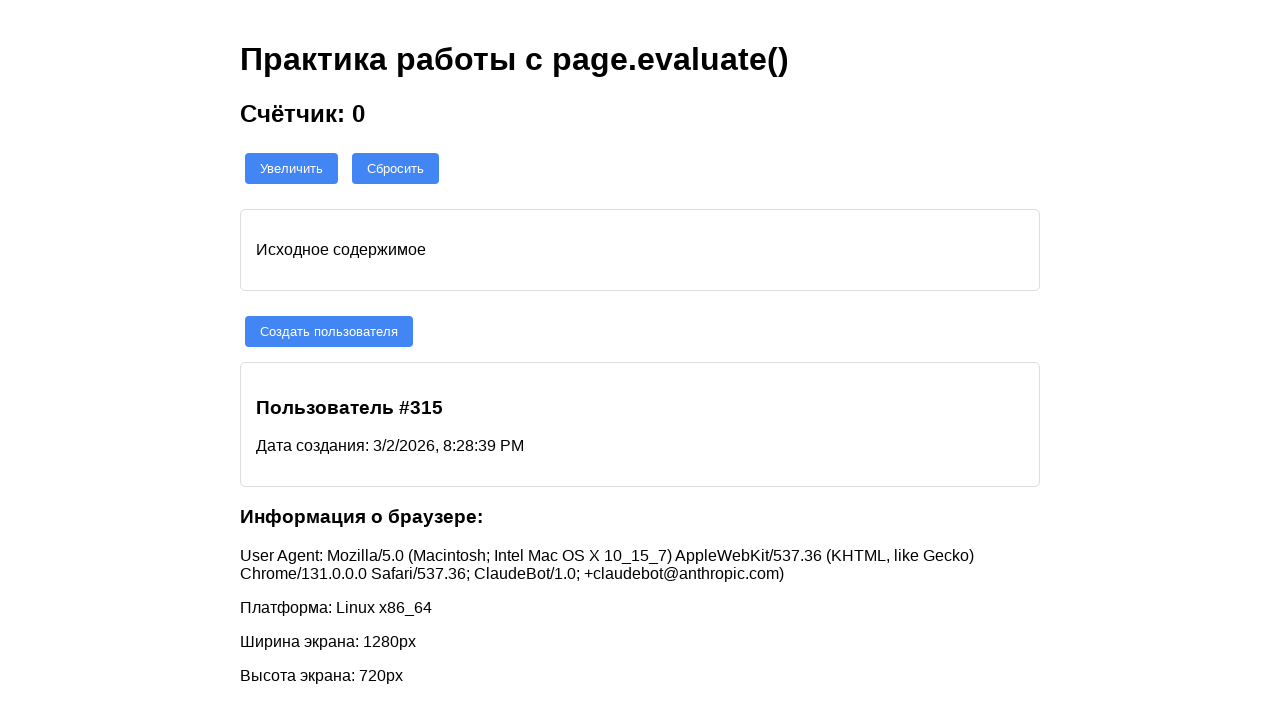

Verified user date contains 'Дата создания:'
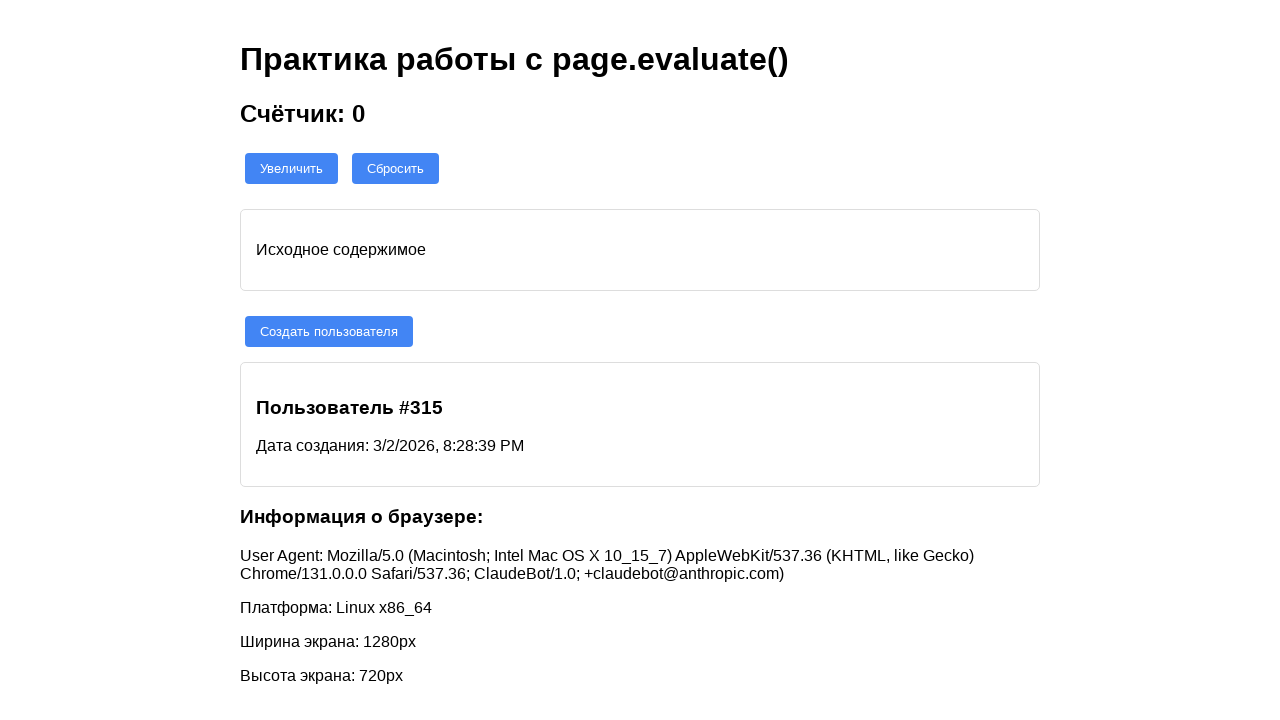

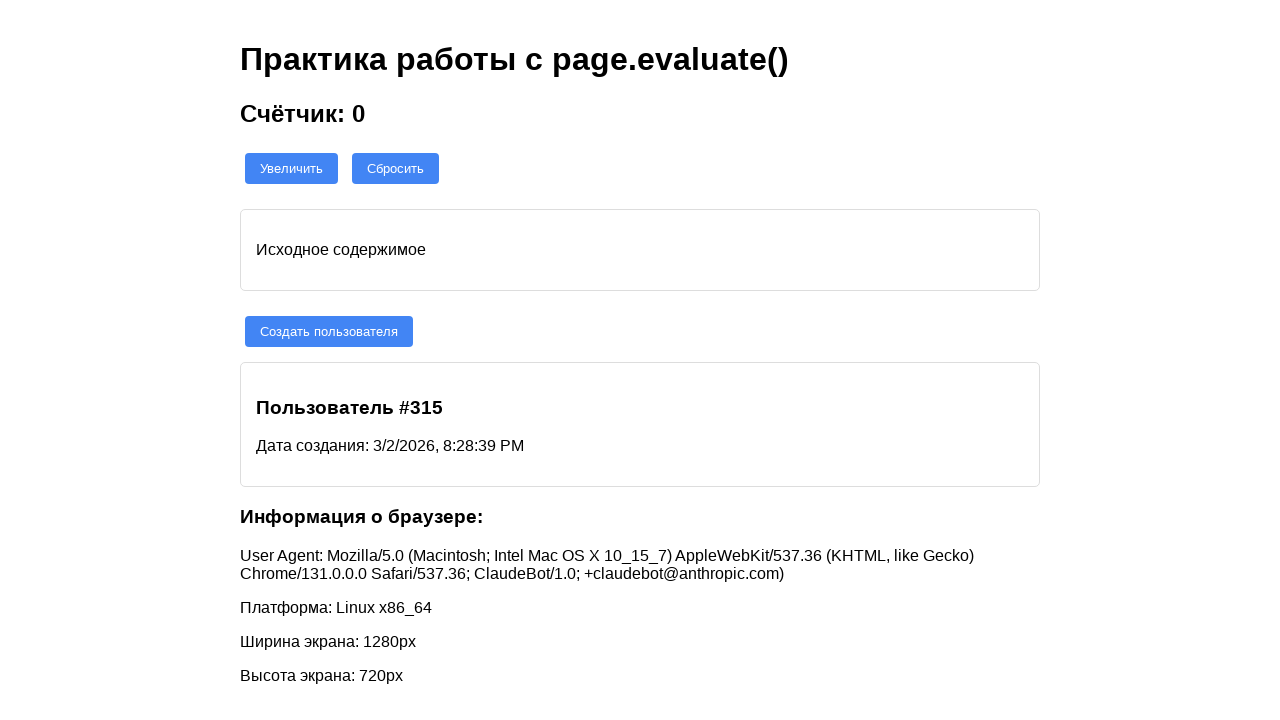